Tests adding todo items by filling the input and pressing Enter, then verifying the items appear in the list

Starting URL: https://demo.playwright.dev/todomvc

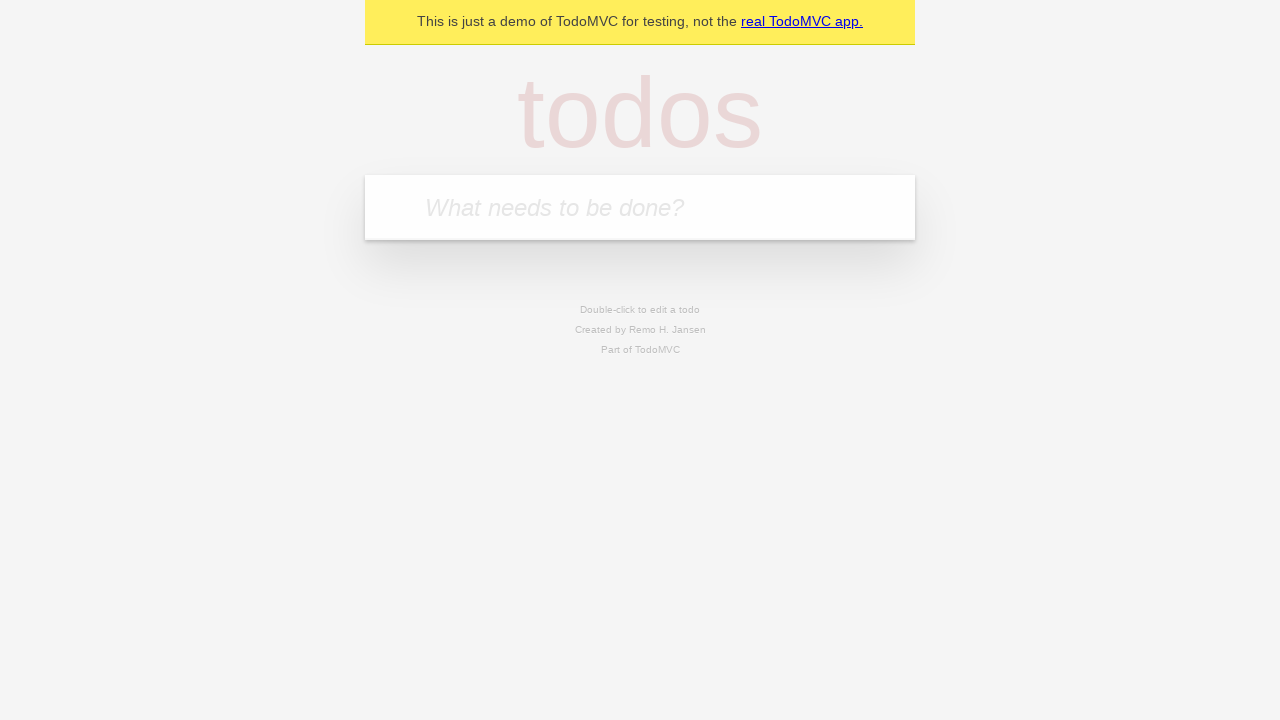

Filled todo input with 'buy some cheese' on internal:attr=[placeholder="What needs to be done?"i]
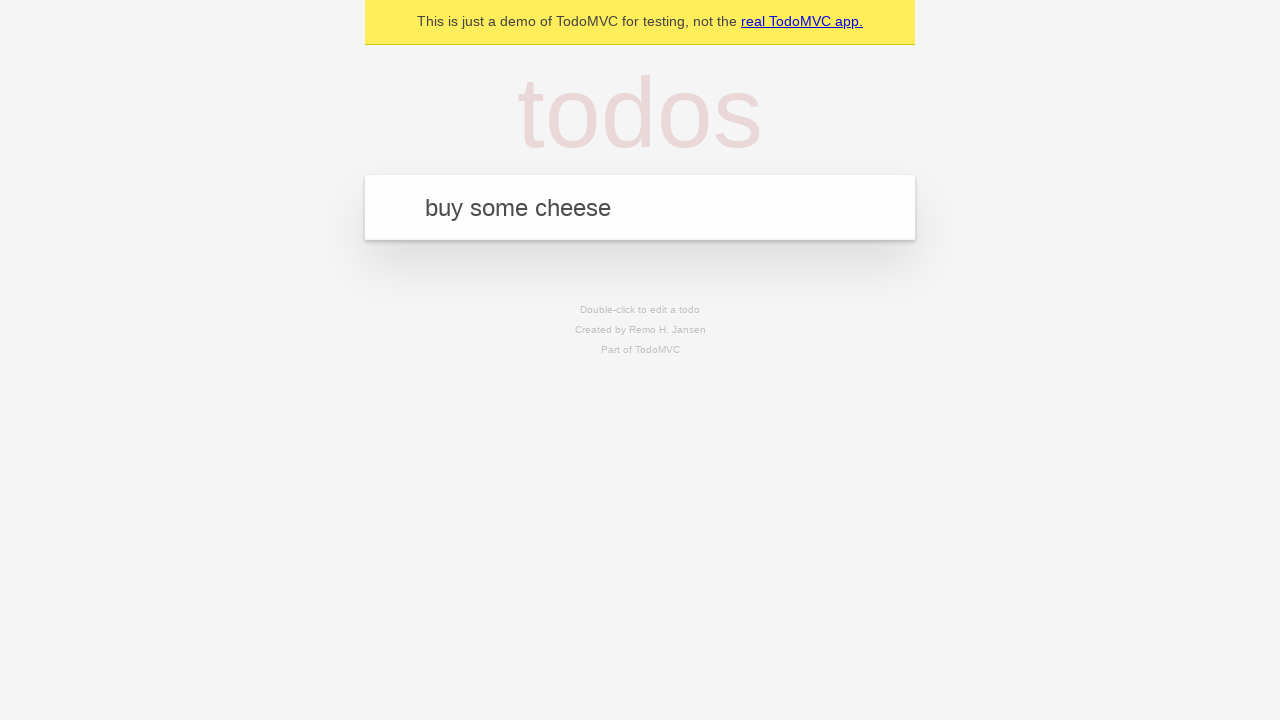

Pressed Enter to add first todo item on internal:attr=[placeholder="What needs to be done?"i]
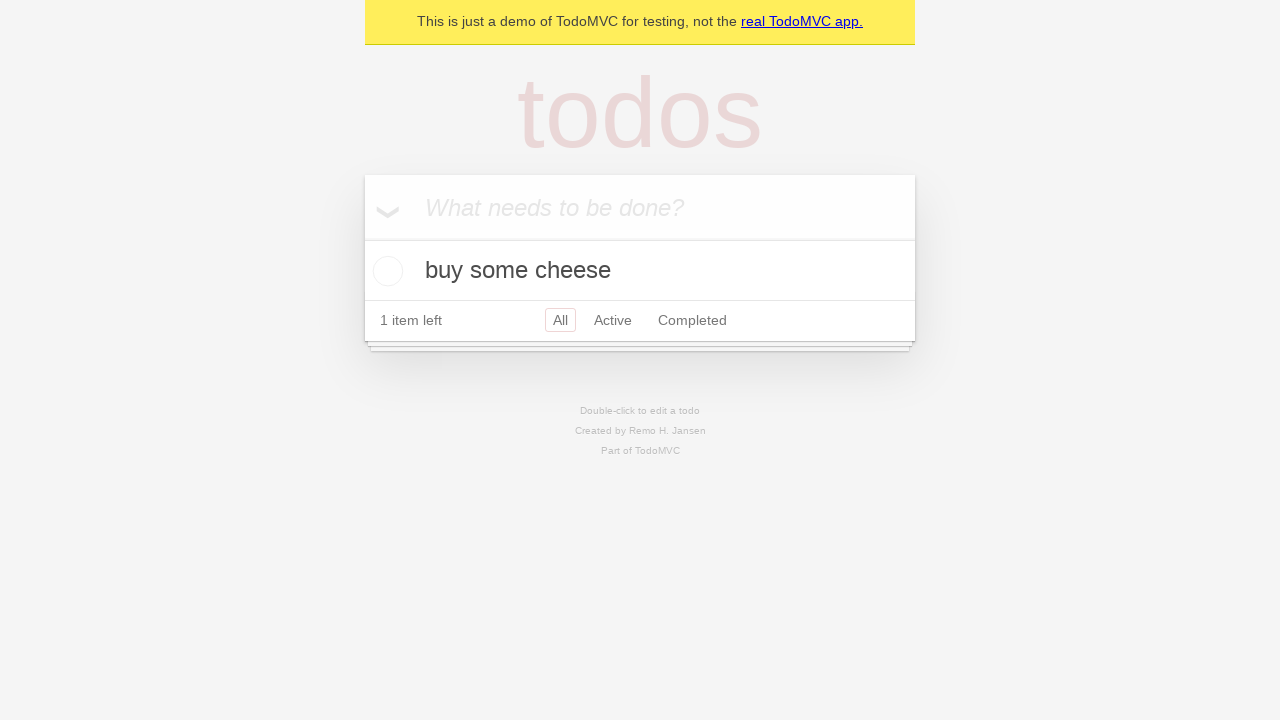

Waited for first todo item to appear in list
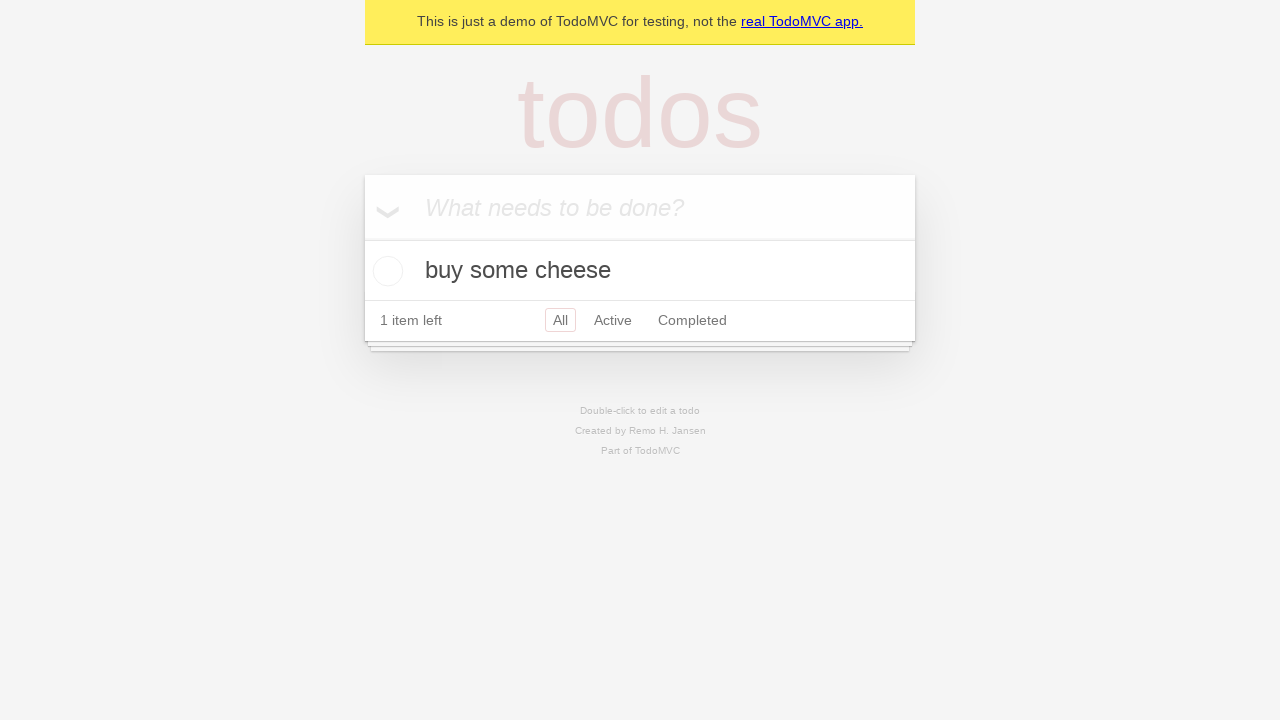

Filled todo input with 'feed the cat' on internal:attr=[placeholder="What needs to be done?"i]
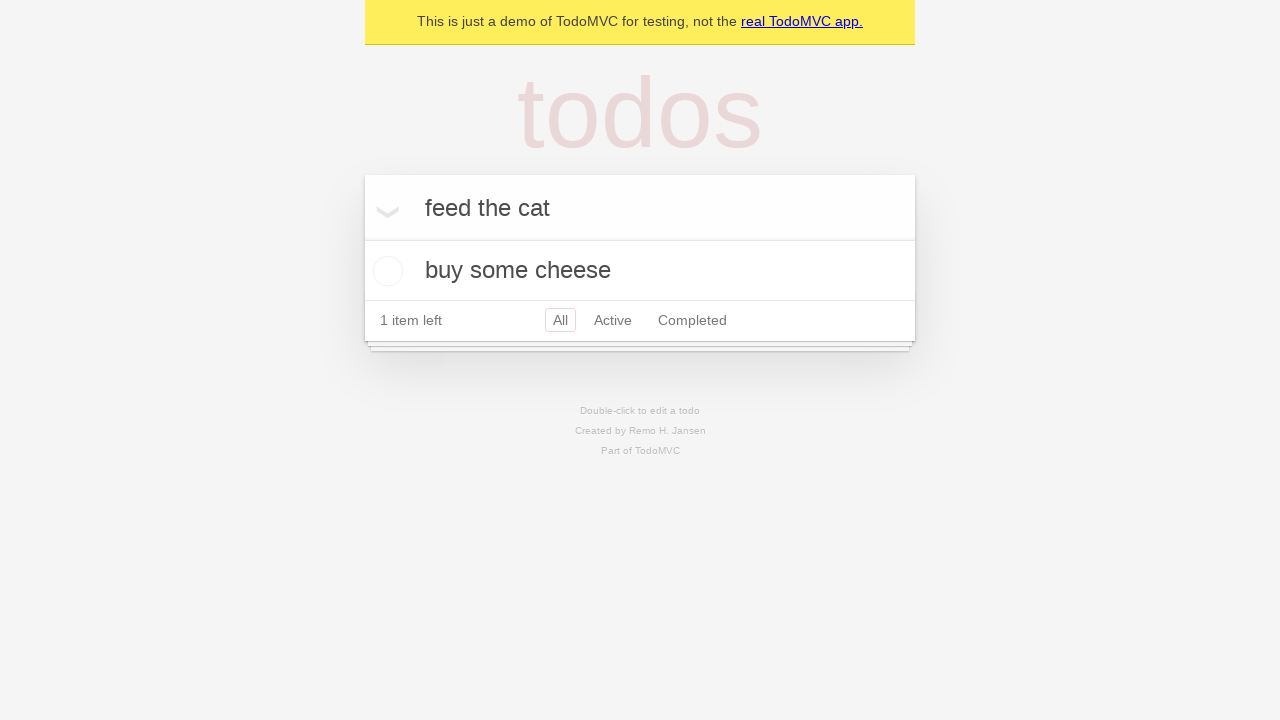

Pressed Enter to add second todo item on internal:attr=[placeholder="What needs to be done?"i]
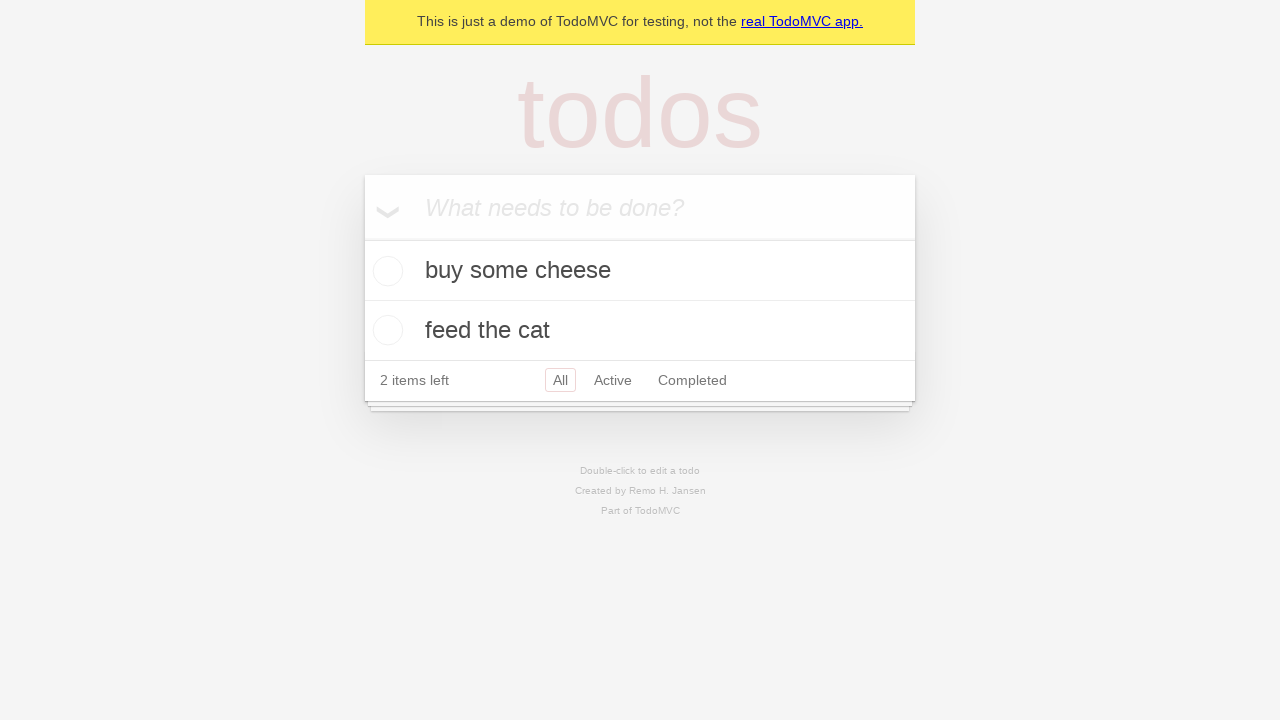

Waited for second todo item to appear in list, confirming both items are visible
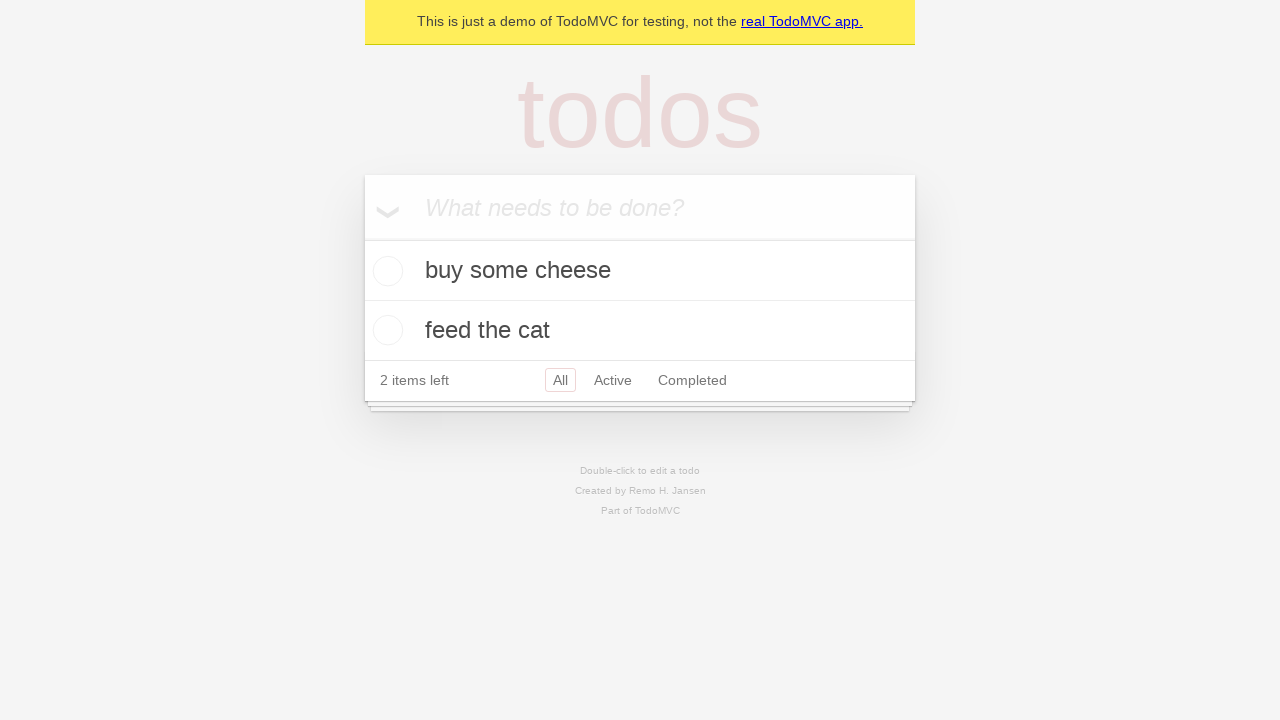

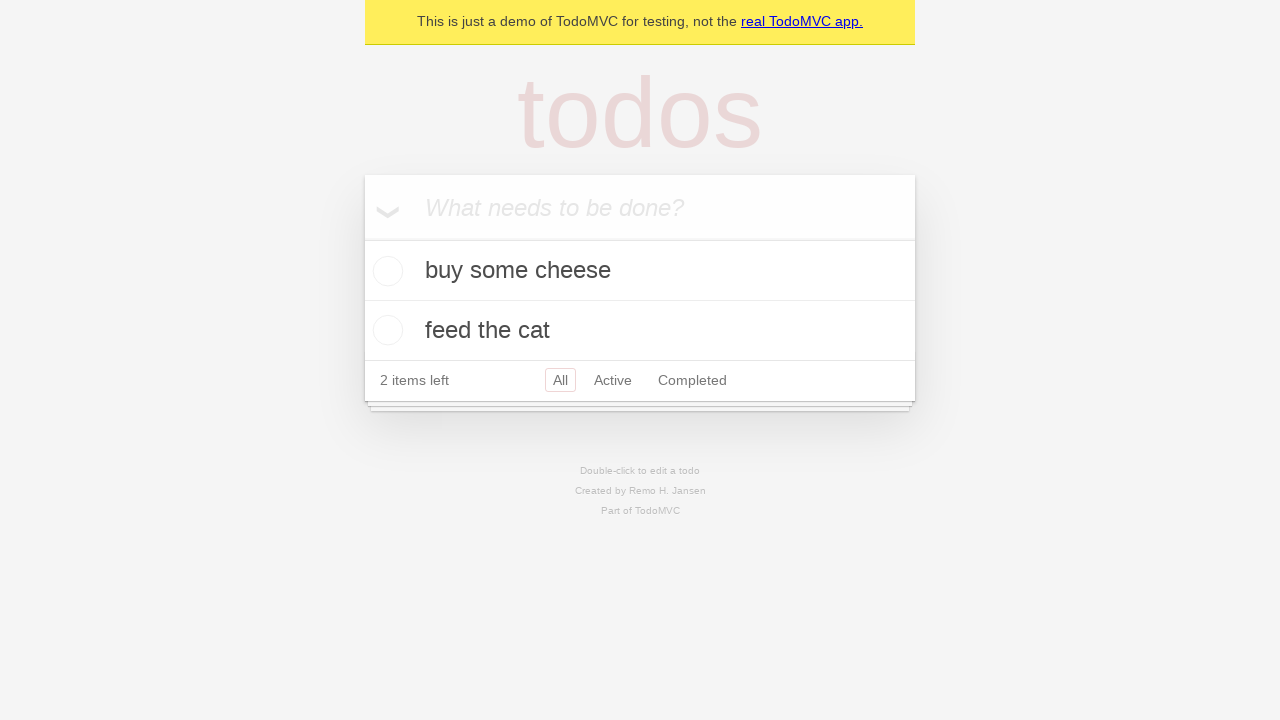